Tests browser window management by navigating to YouTube Premium page, maximizing the window, waiting, and then minimizing it

Starting URL: https://www.youtube.com/premium

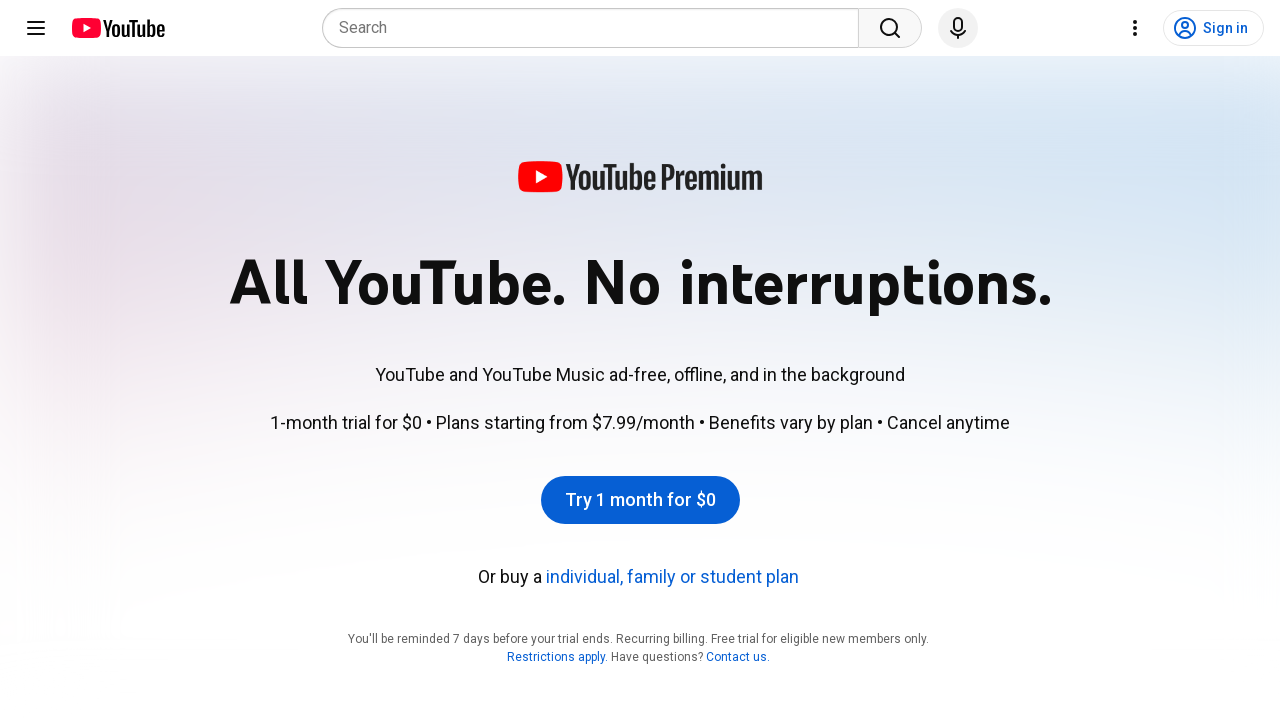

Set viewport to maximized size (1920x1080)
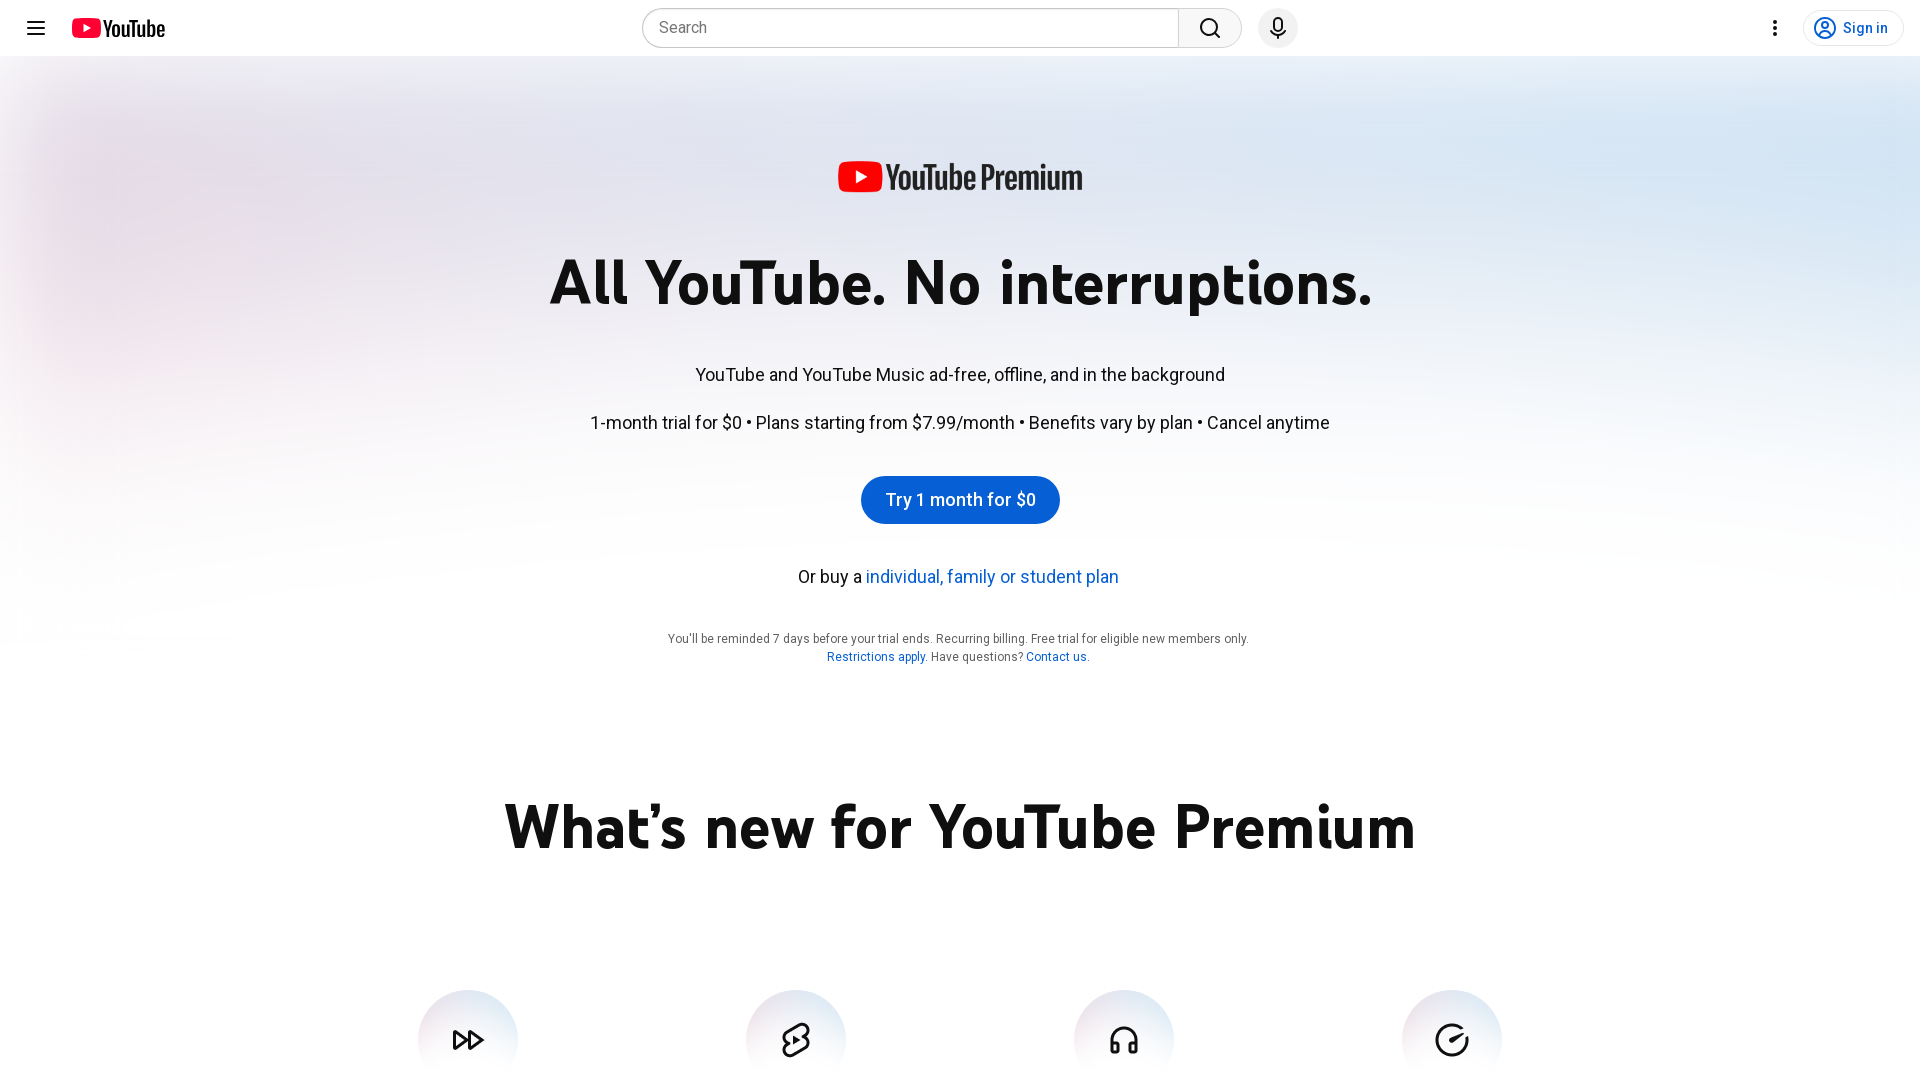

Waited 4 seconds for page to load
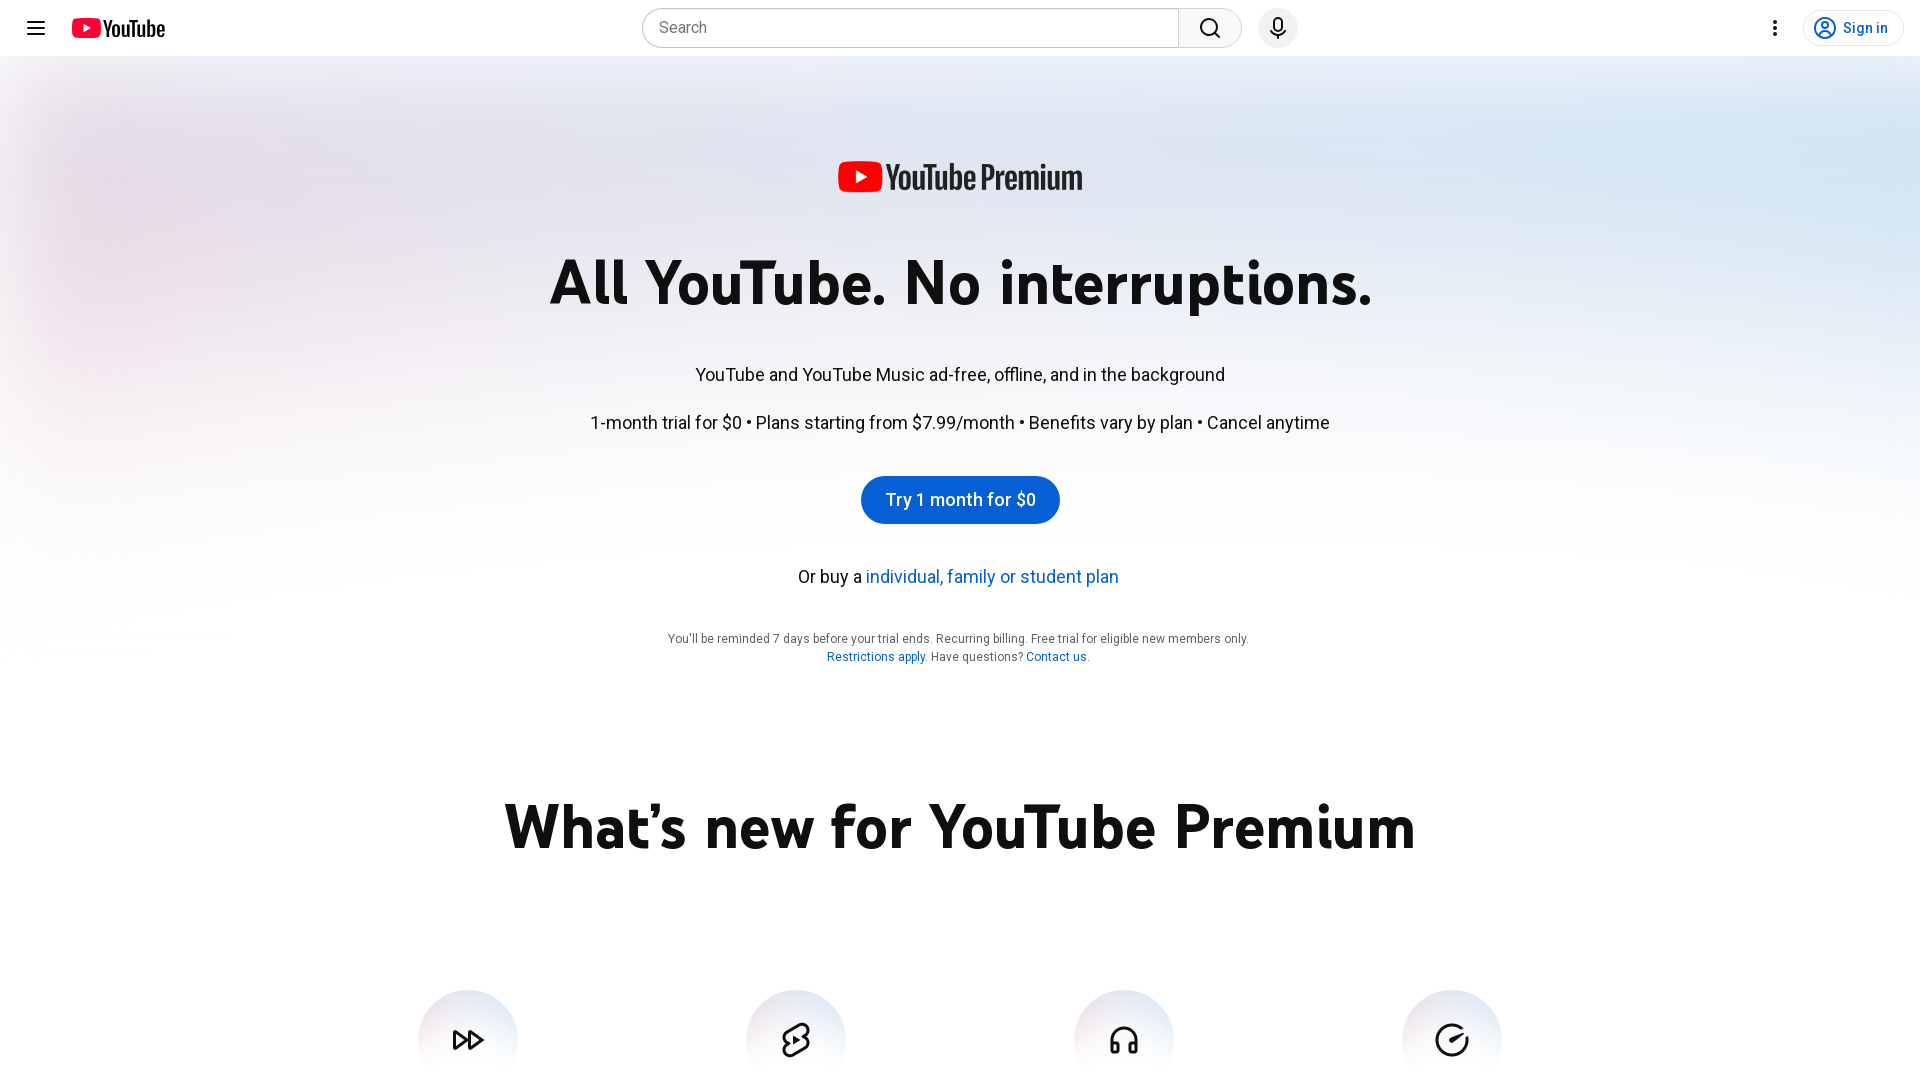

Set viewport to minimized size (800x600)
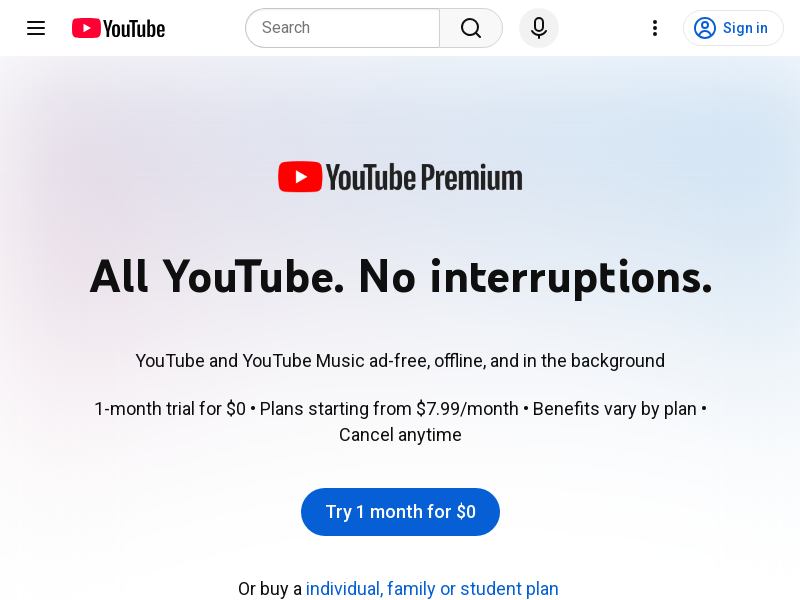

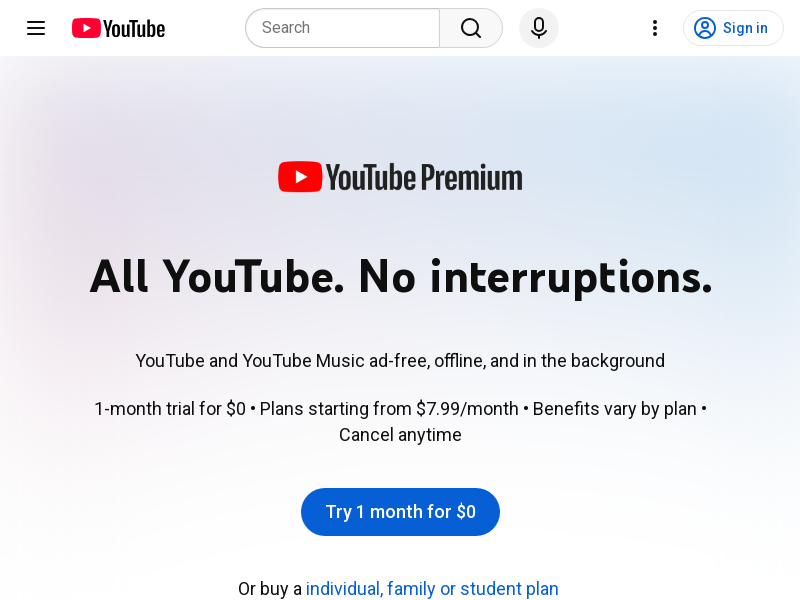